Tests double-click functionality on a button element after scrolling to a radio button on the page

Starting URL: https://omayo.blogspot.com

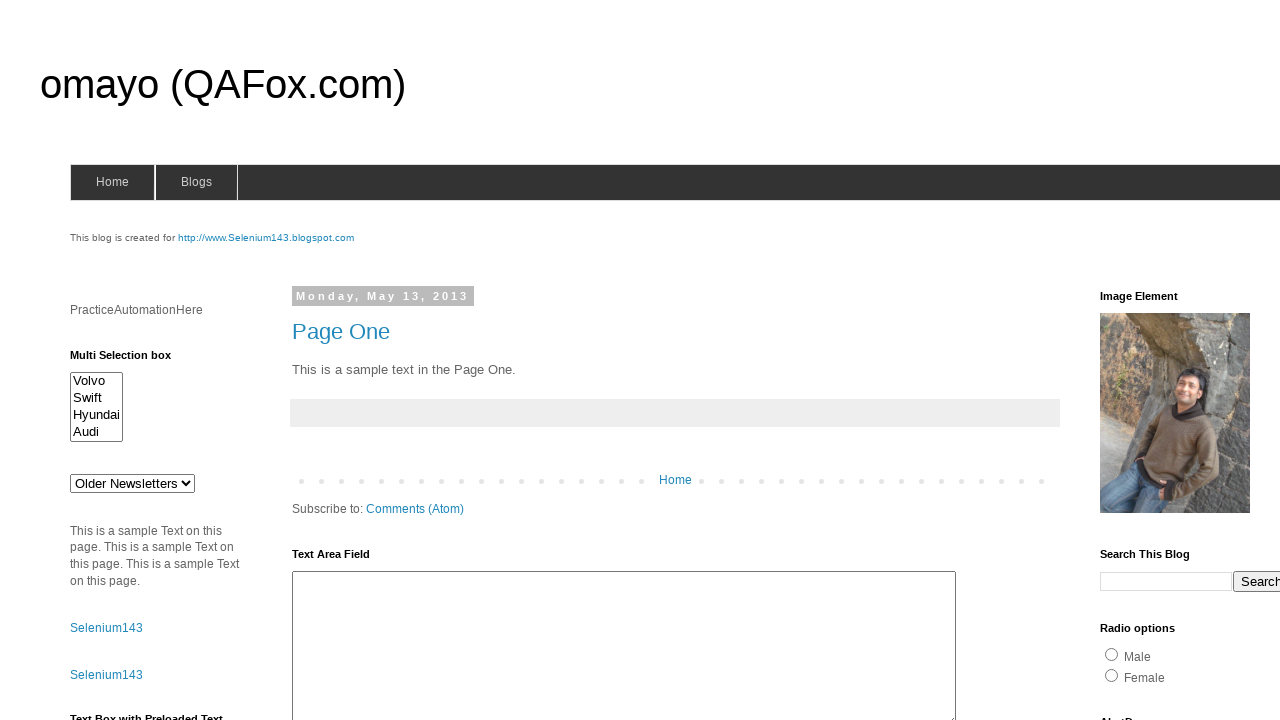

Scrolled to bike radio button
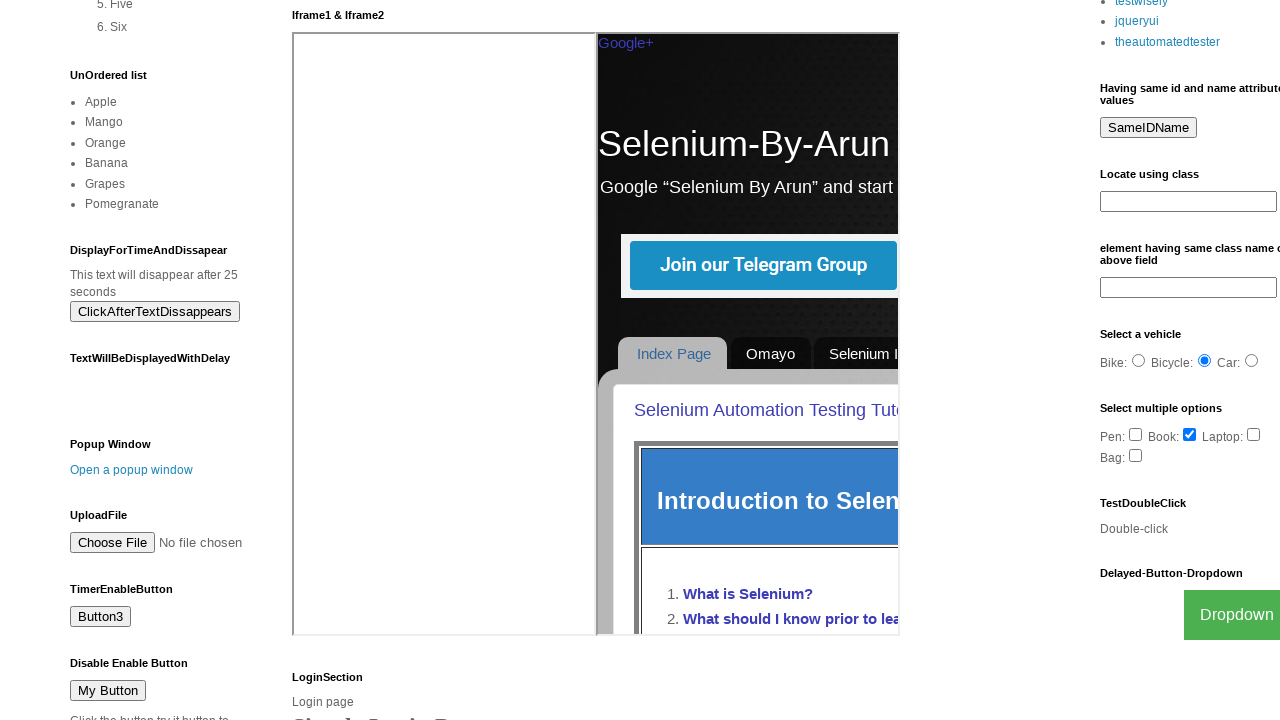

Double-clicked the test button at (1185, 529) on #testdoubleclick
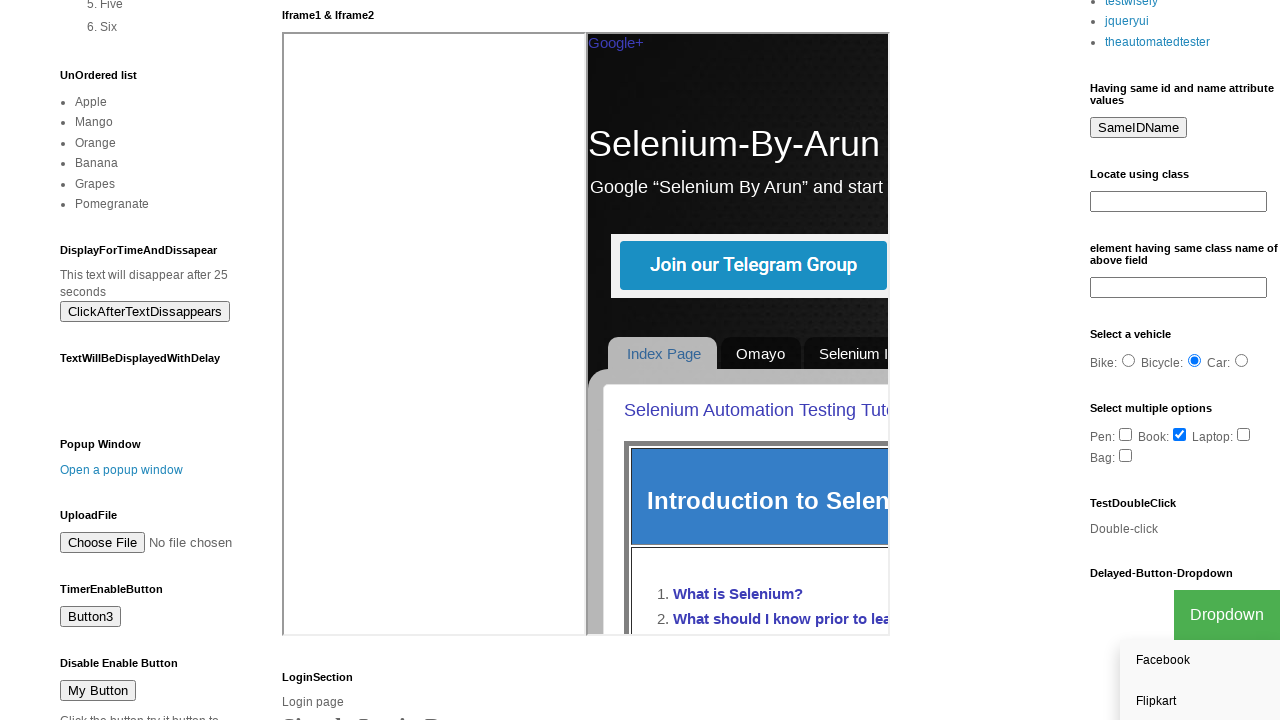

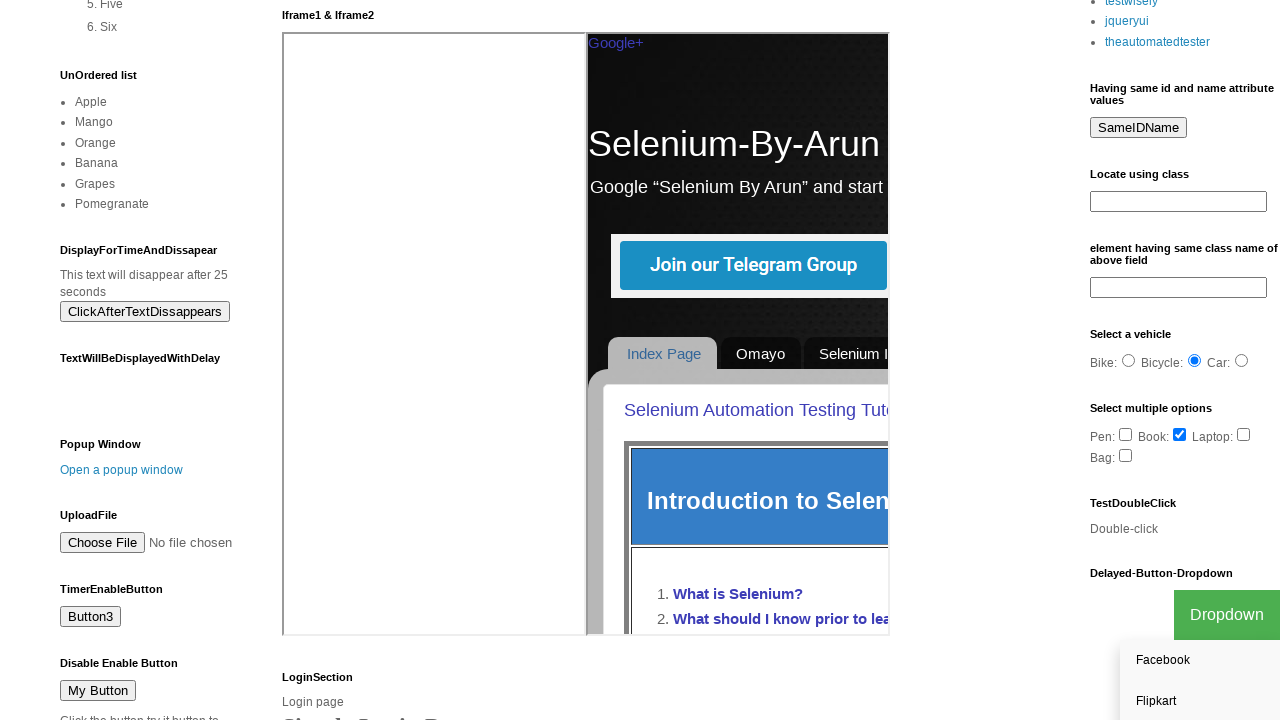